Tests page scrolling using JavaScript execution

Starting URL: http://jqueryui.com/resizable/

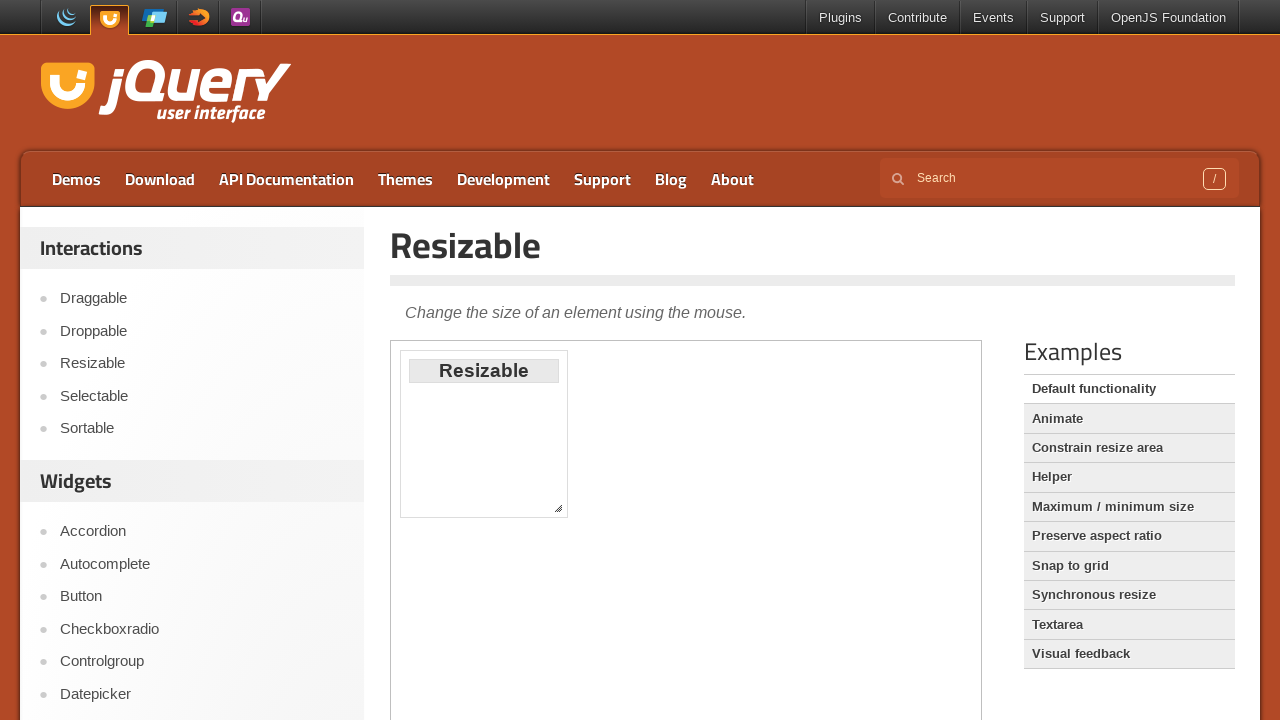

Scrolled page down by 9000 pixels using JavaScript
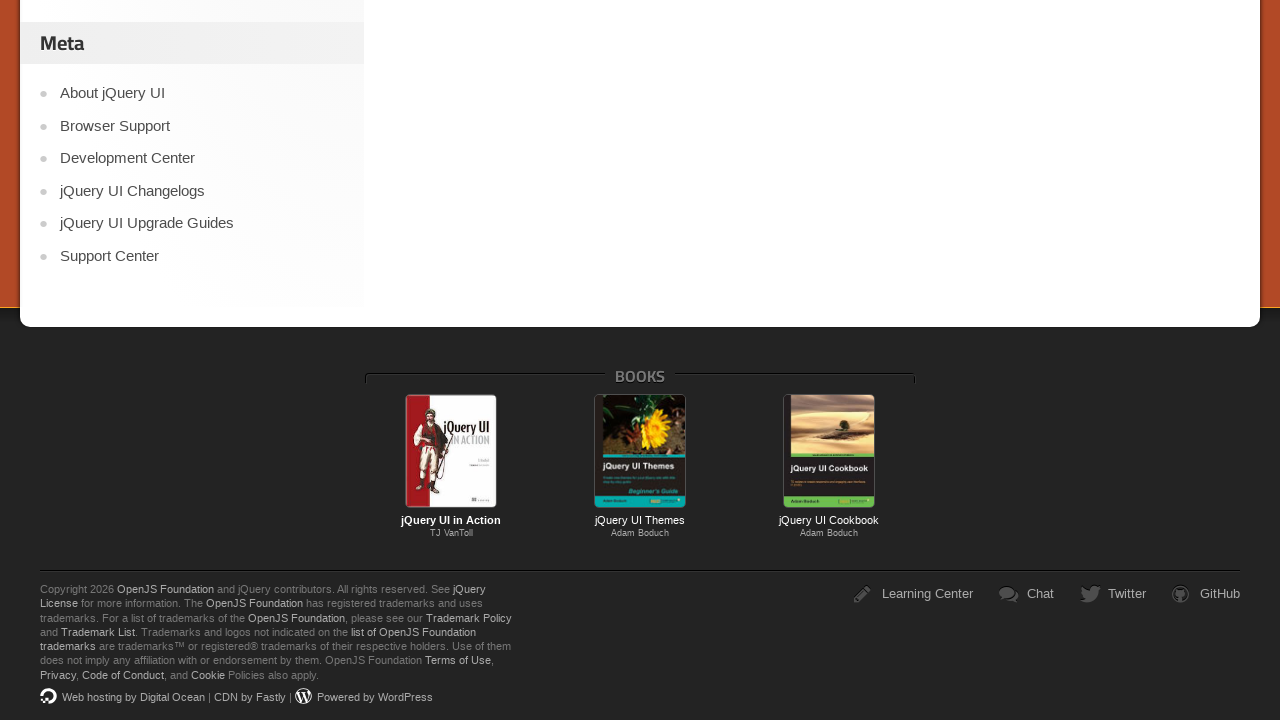

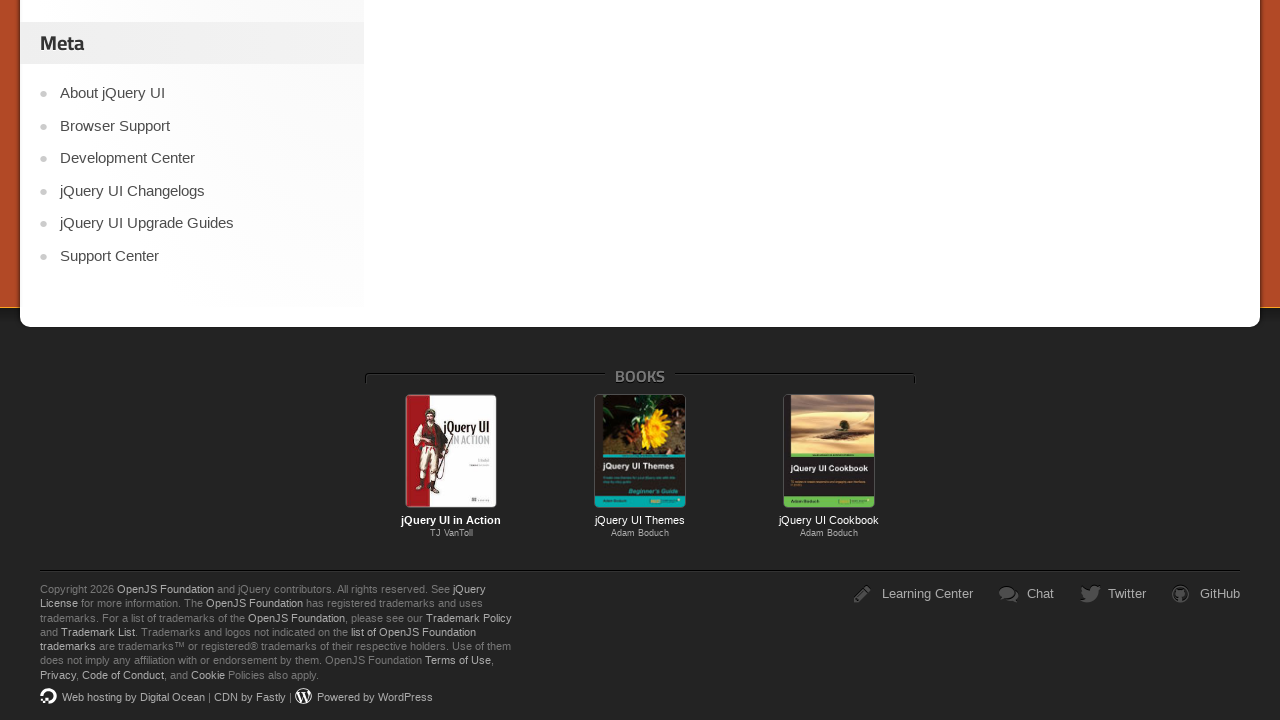